Navigates to Expedia Canada website and waits for all links to load on the page

Starting URL: https://www.expedia.ca/

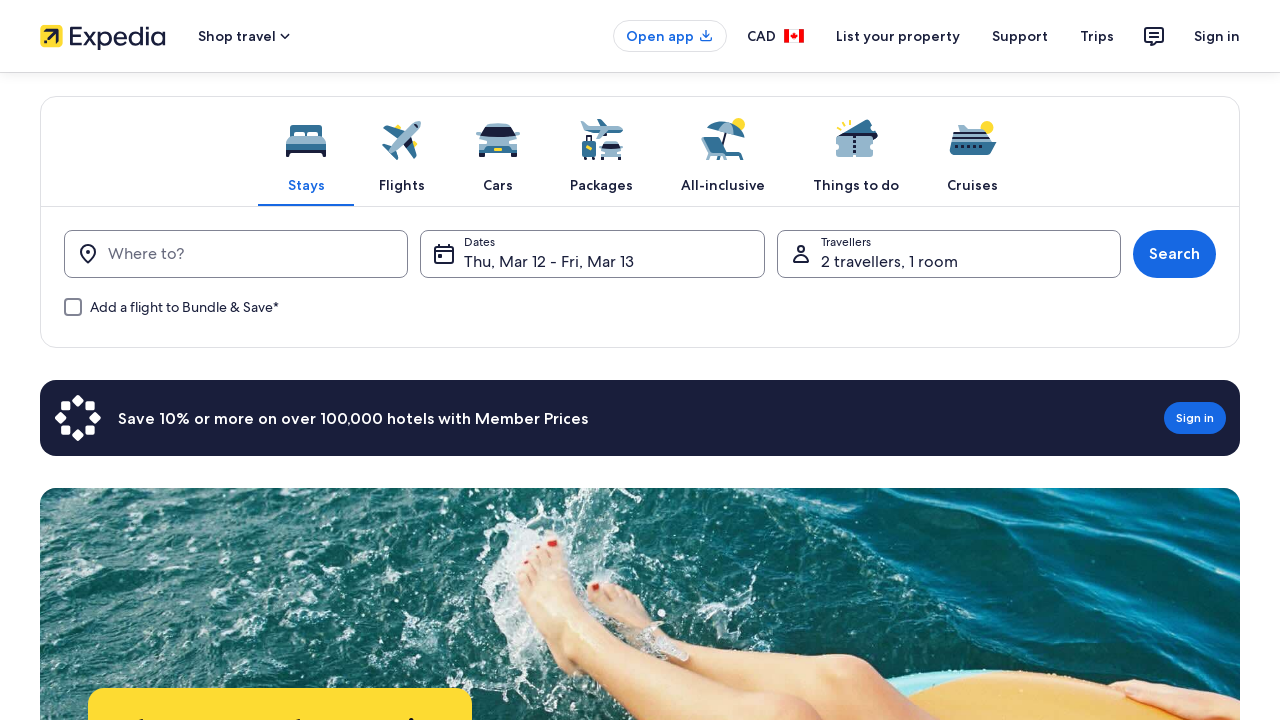

Navigated to Expedia Canada website
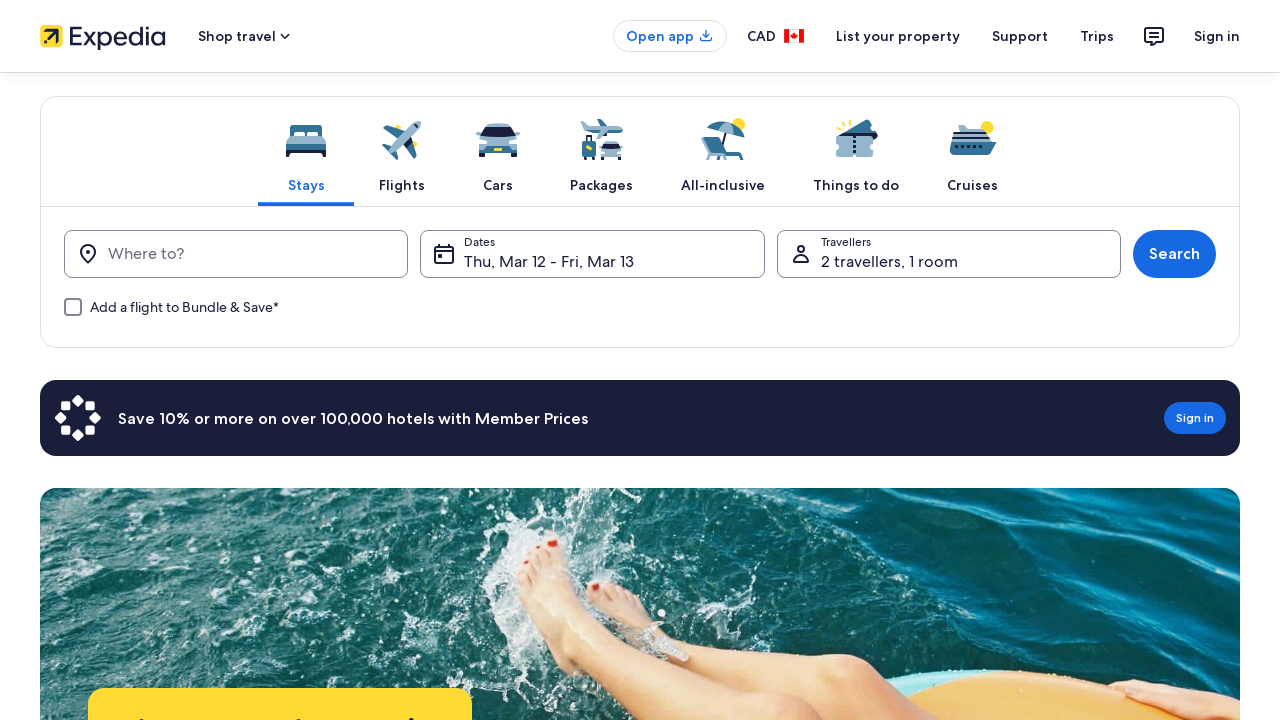

All links loaded on the page
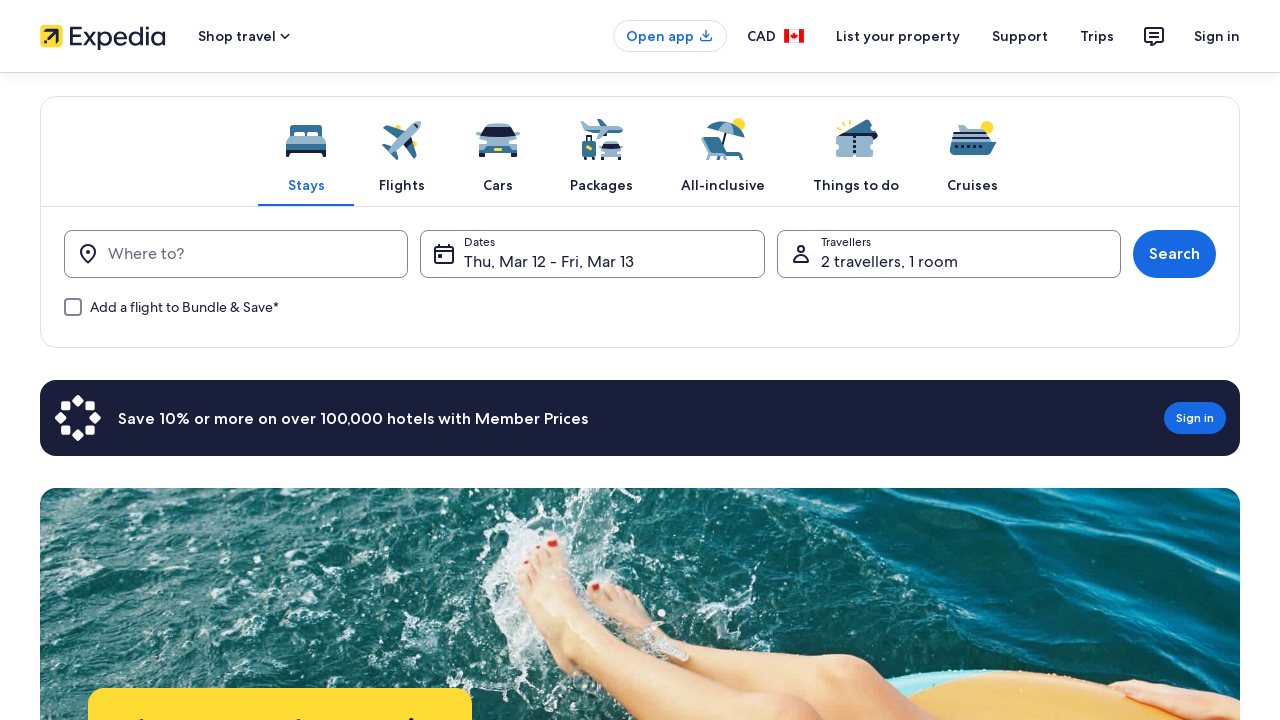

Retrieved all 288 anchor tags from the page
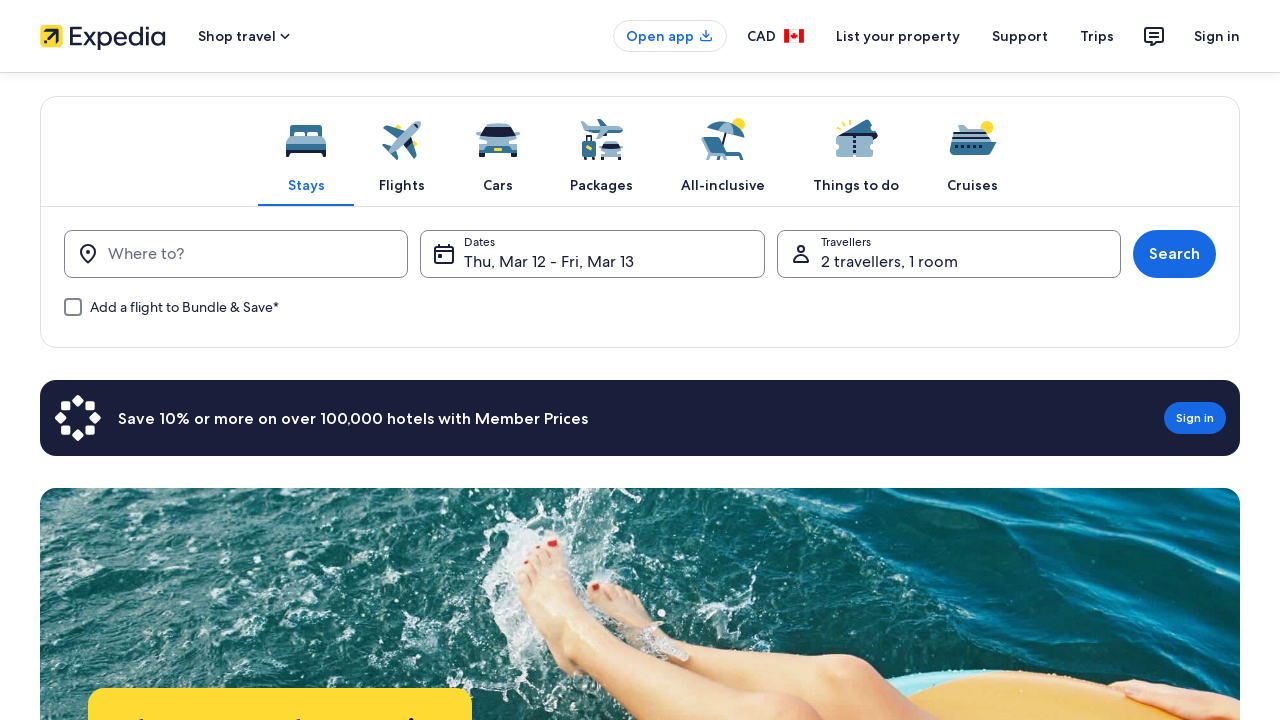

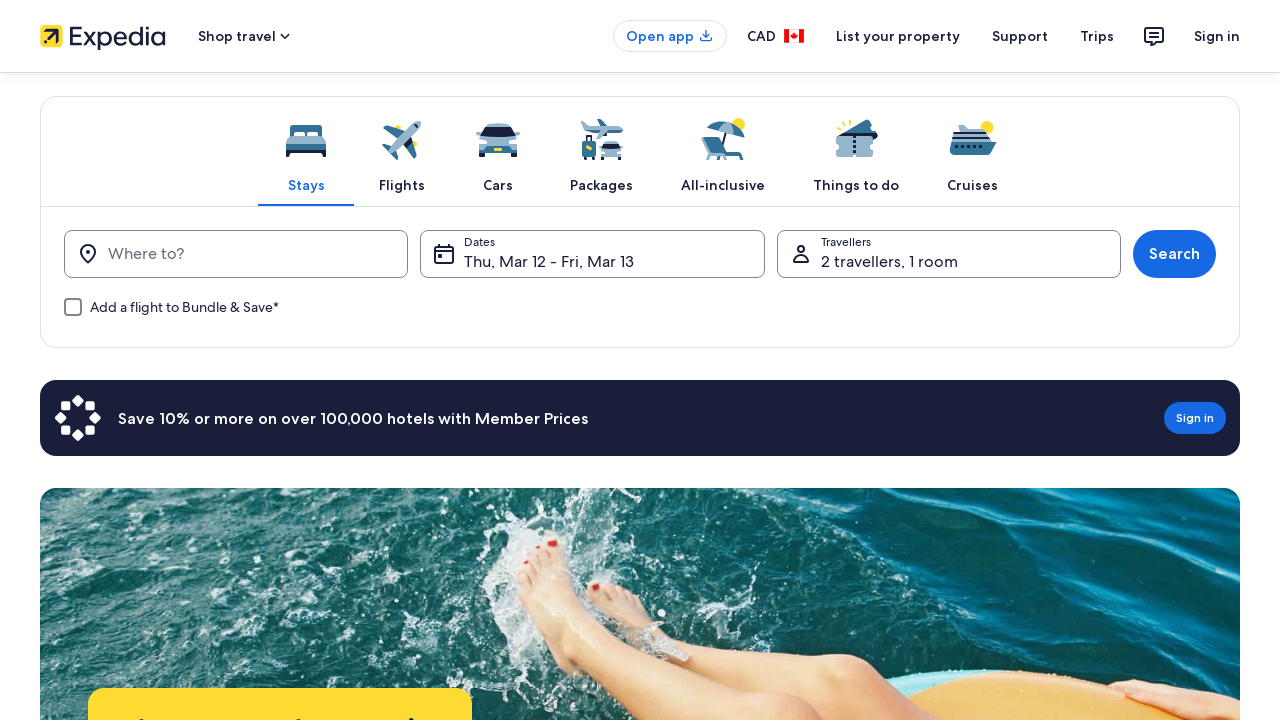